Tests dynamic loading functionality by clicking a button and waiting for dynamically loaded content to appear

Starting URL: https://the-internet.herokuapp.com/dynamic_loading/2

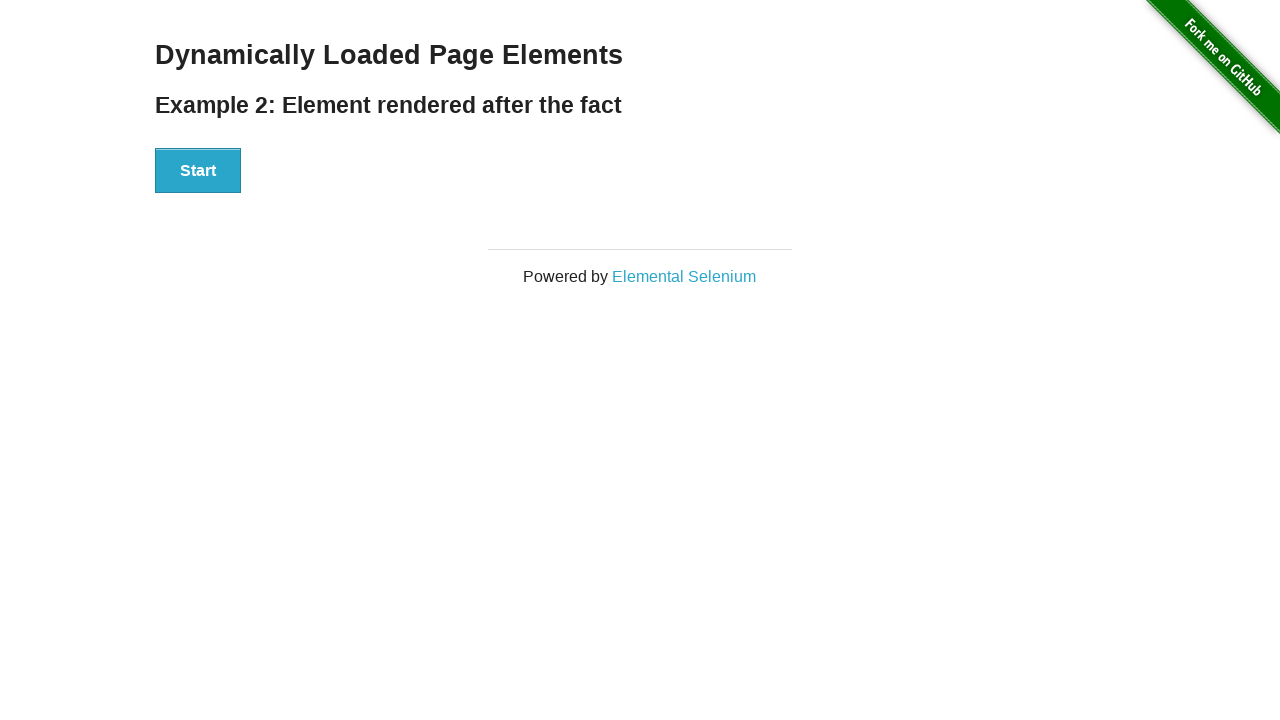

Clicked start button to trigger dynamic loading at (198, 171) on div#start button
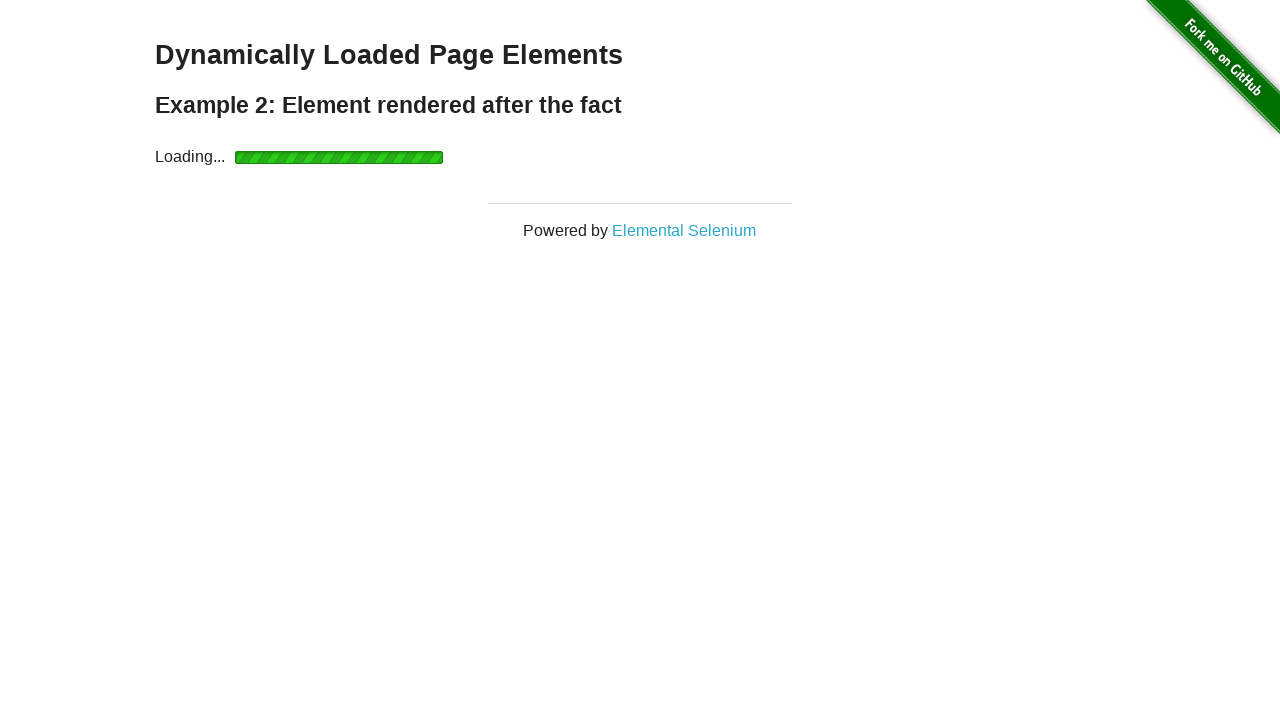

Waited for dynamically loaded content to appear
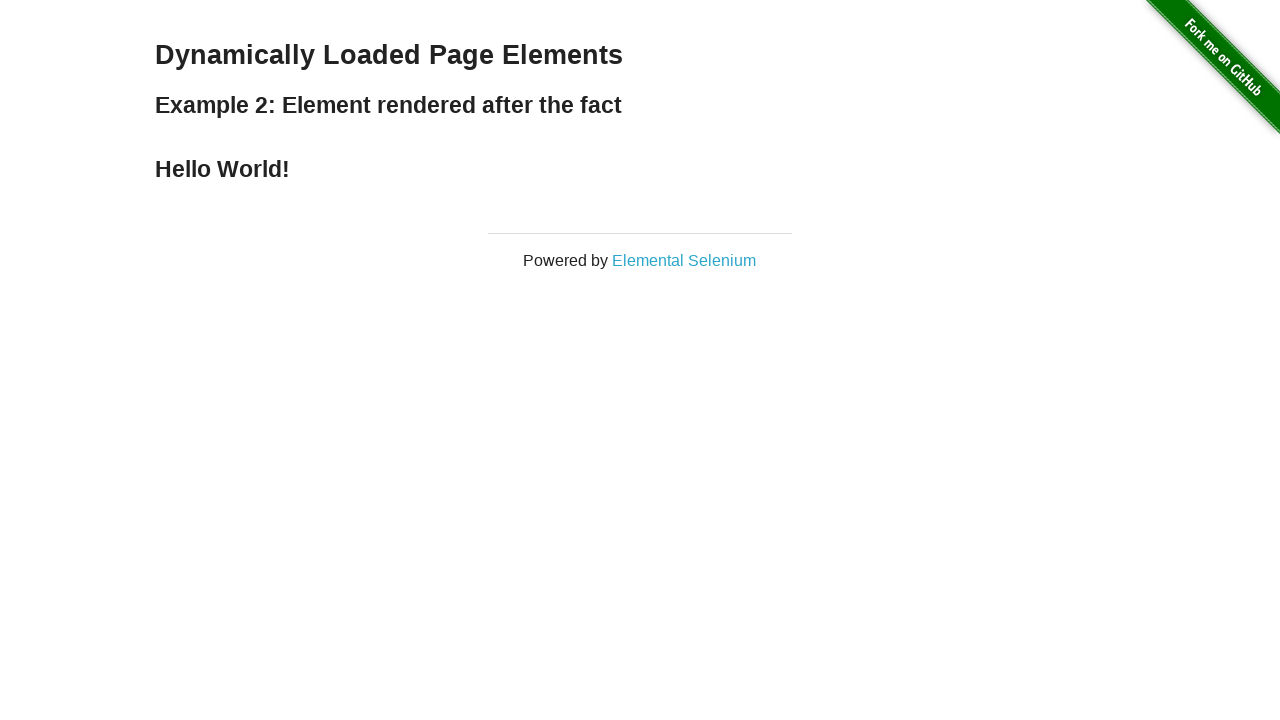

Located the Hello World heading element
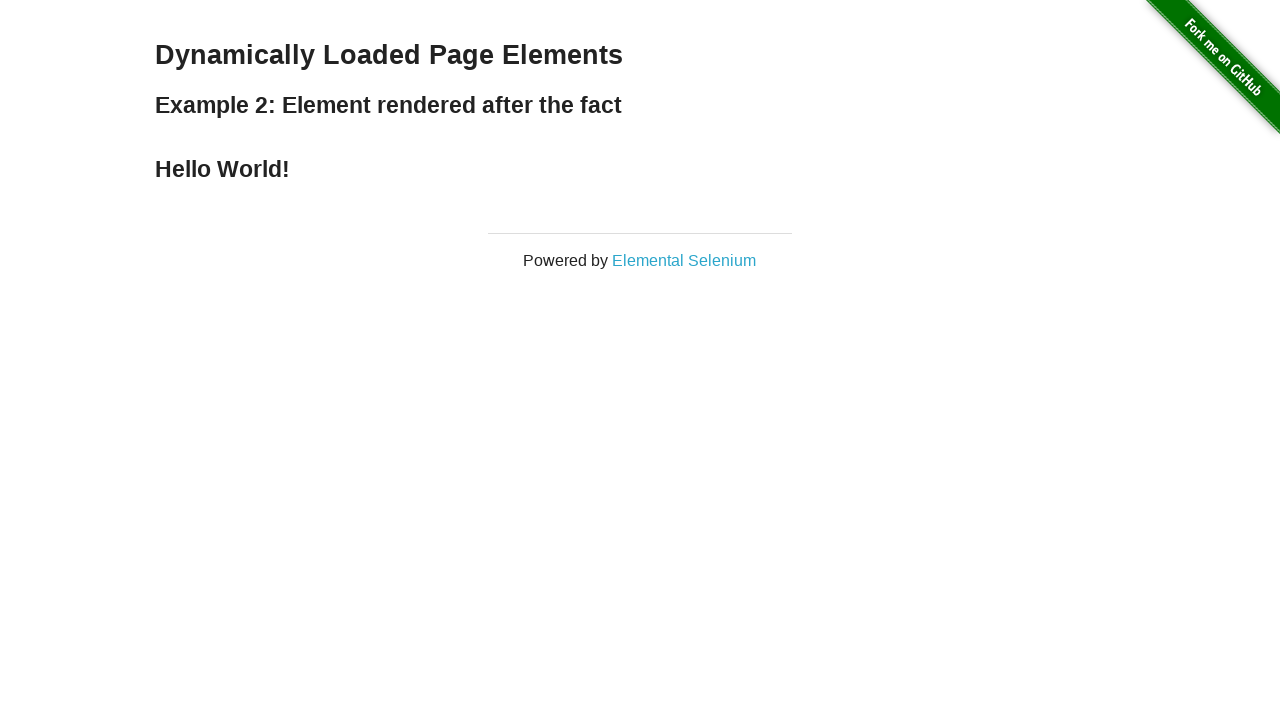

Verified Hello World text is present: Hello World!
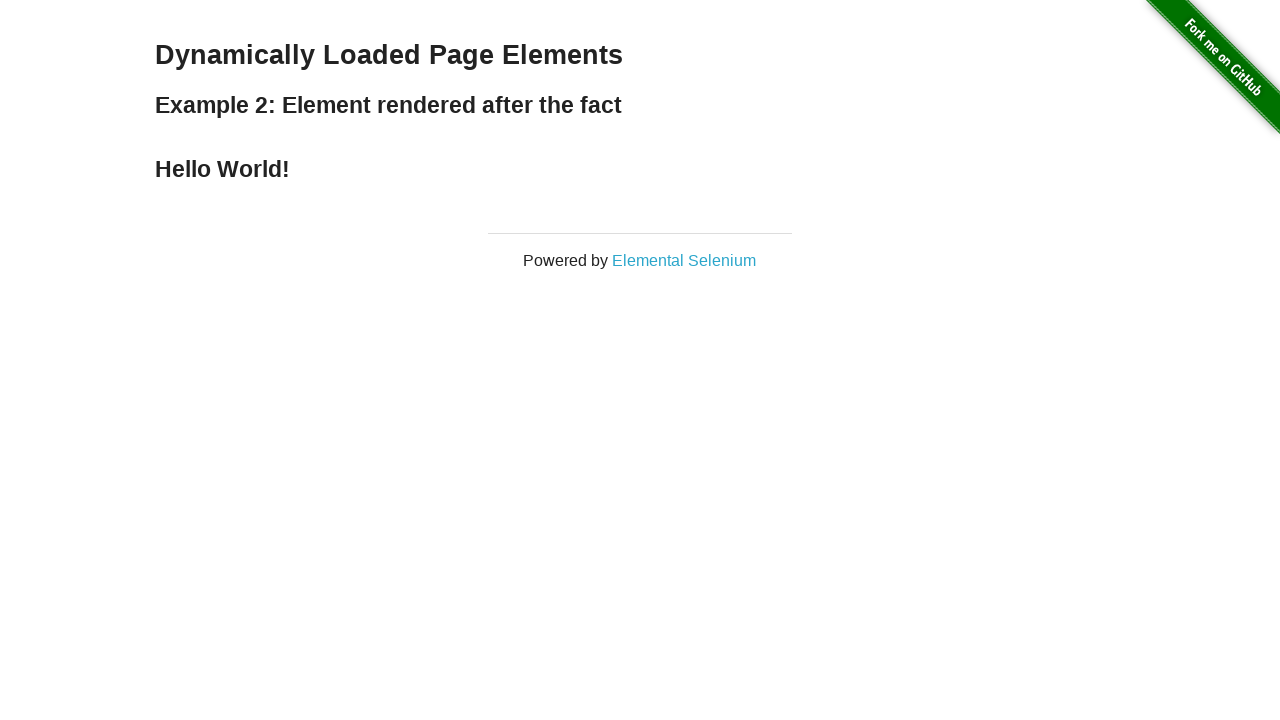

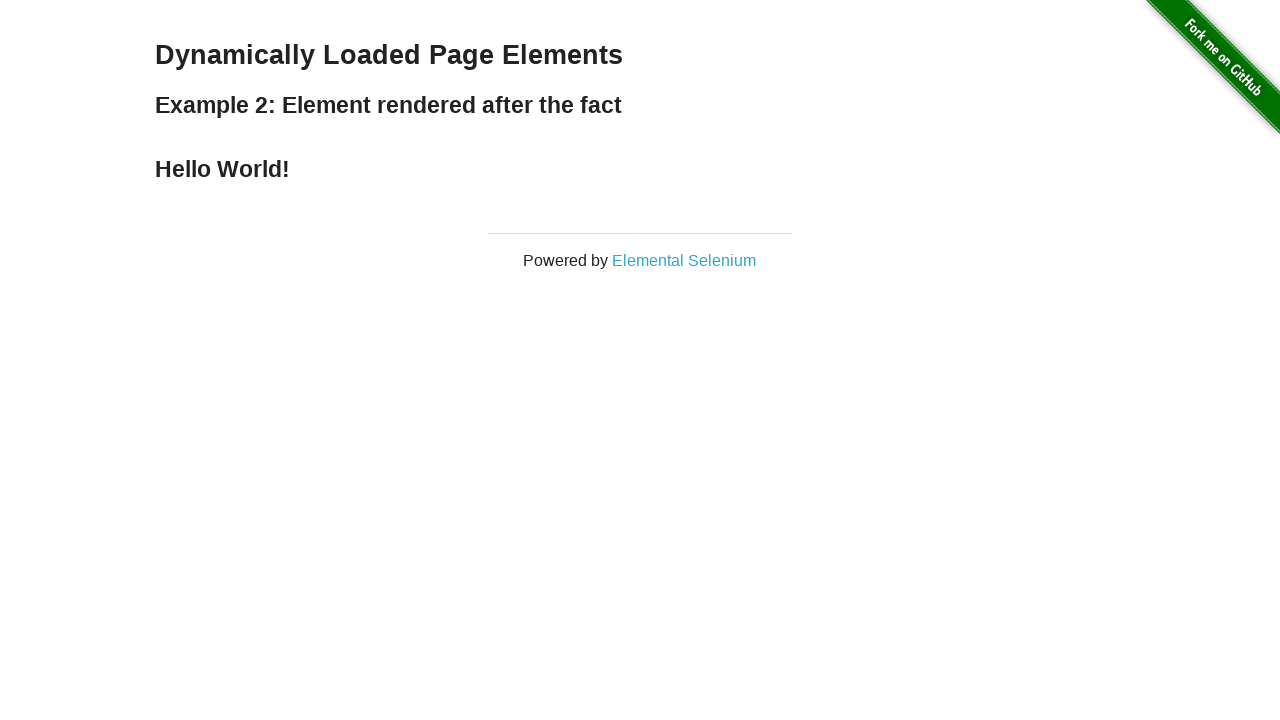